Tests a login form by filling username and password fields and submitting the form

Starting URL: https://training-support.net/webelements/login-form/

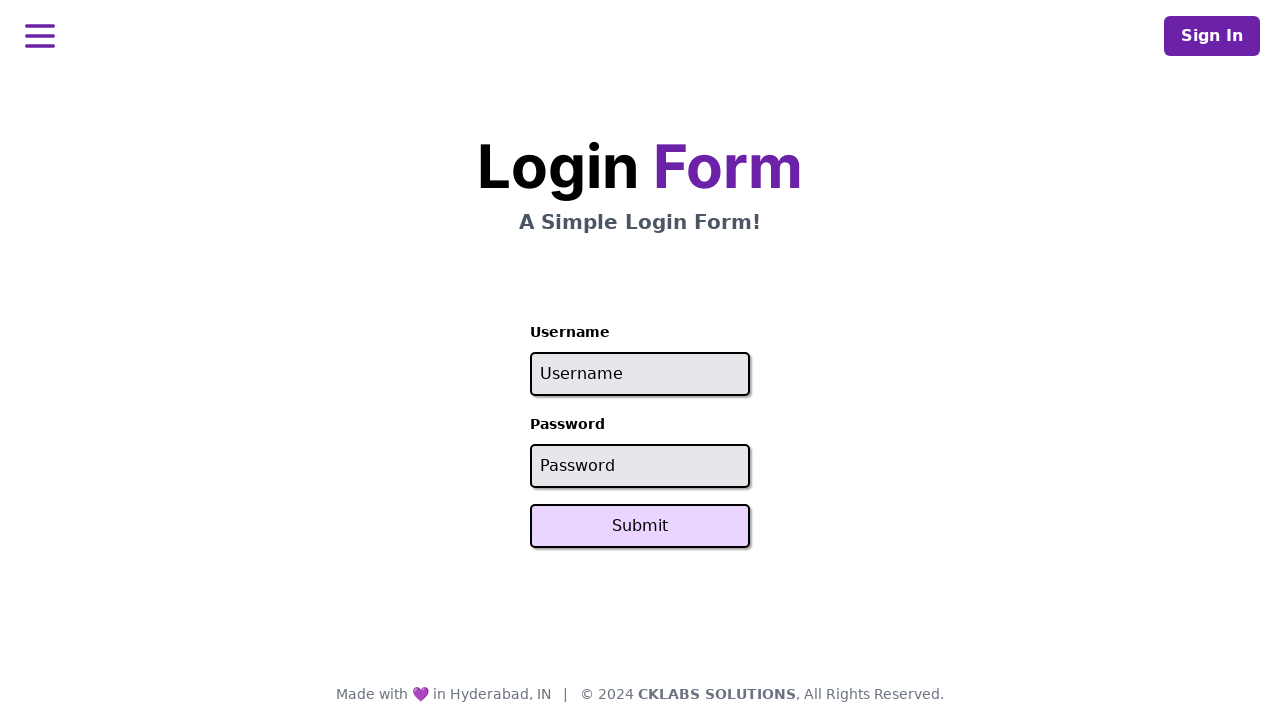

Filled username field with 'admin' on #username
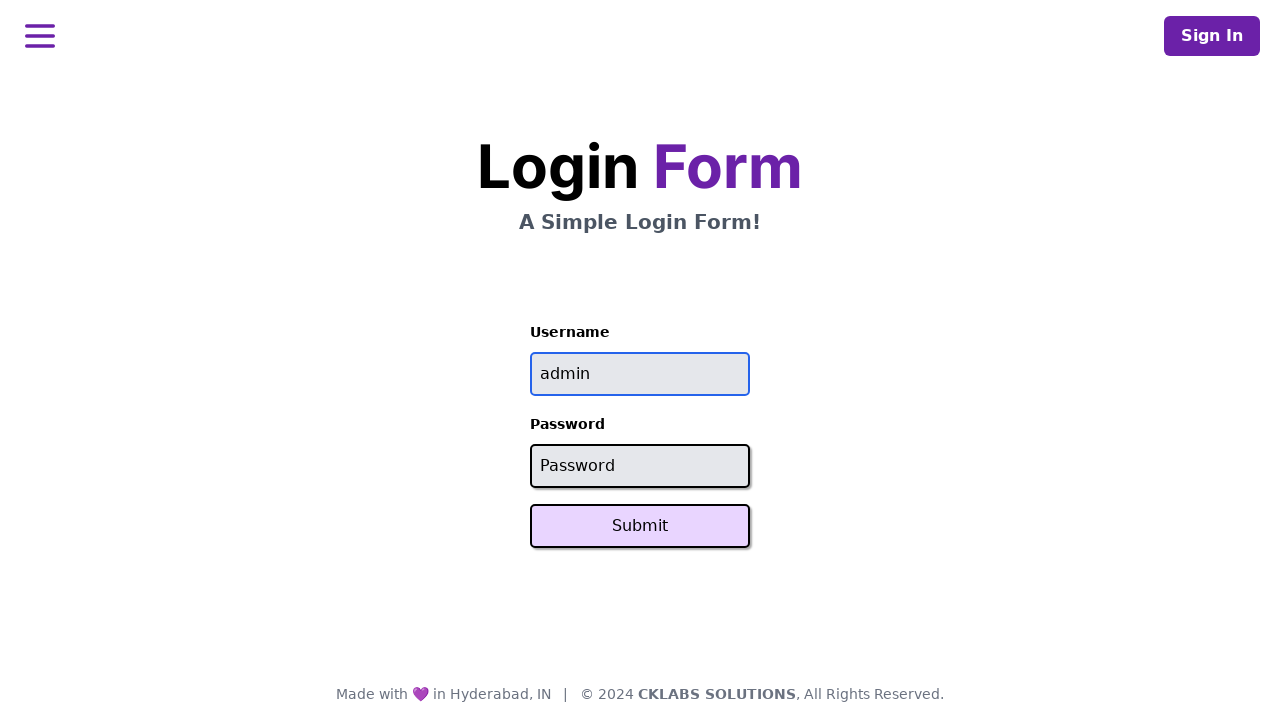

Filled password field with 'password' on #password
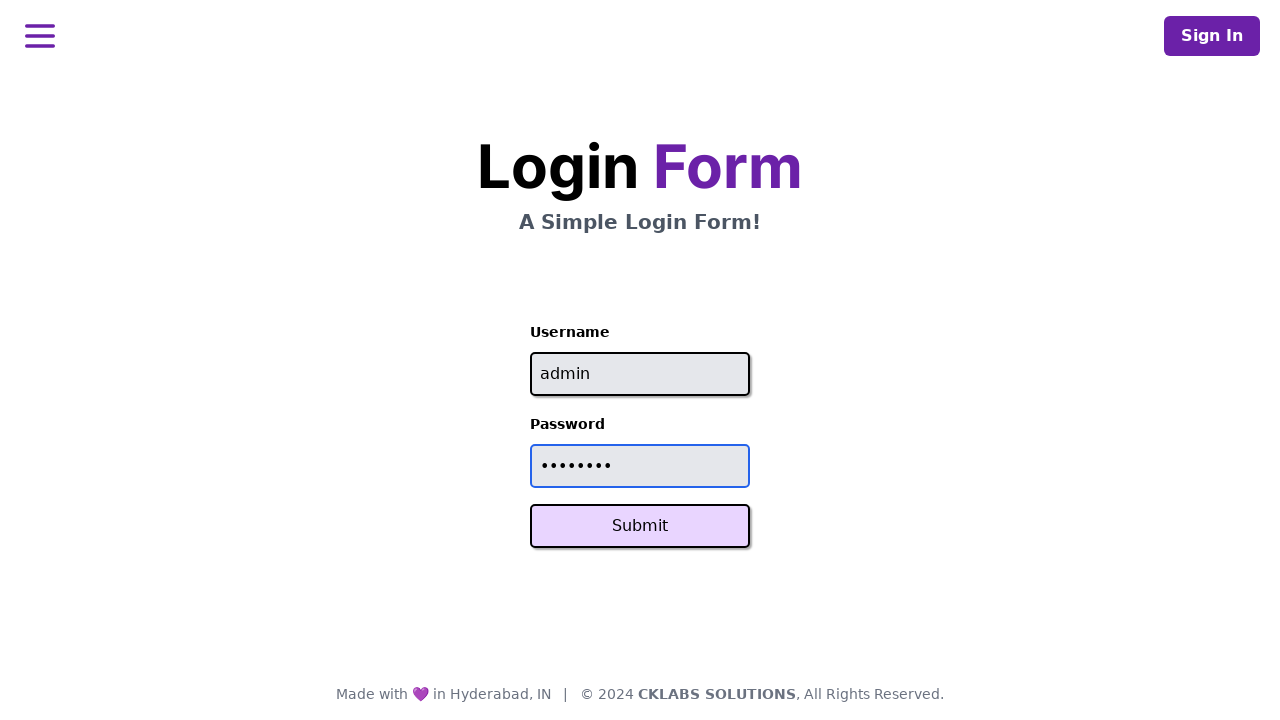

Clicked Submit button to login at (640, 526) on xpath=//button[text()='Submit']
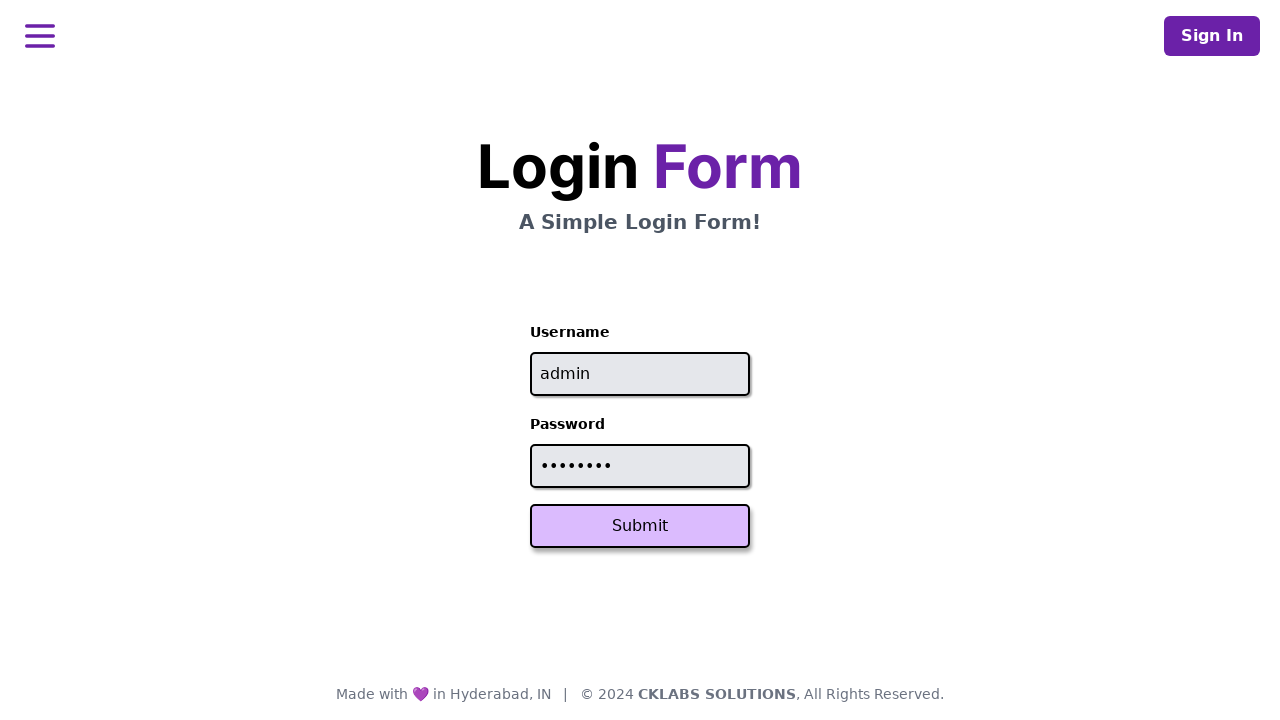

Login successful - page loaded with h2 element
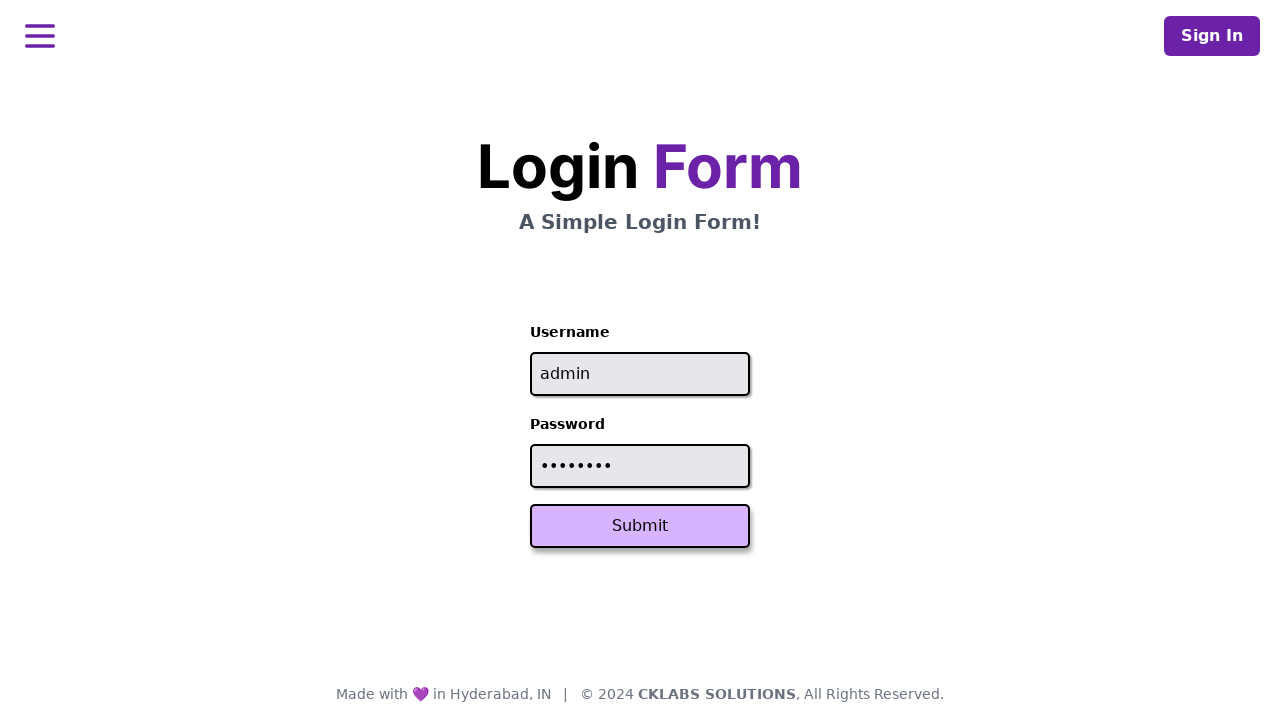

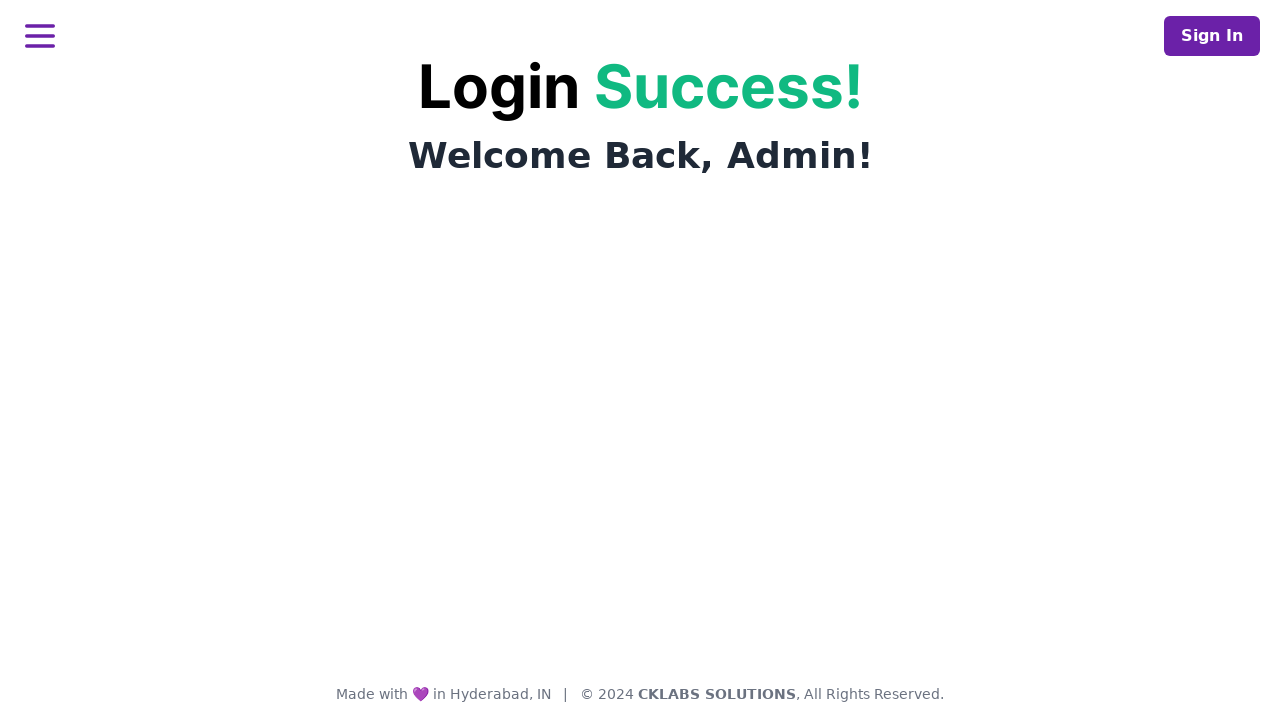